Tests form submission by filling text fields with user information and clicking submit

Starting URL: http://85.192.34.140:8081/

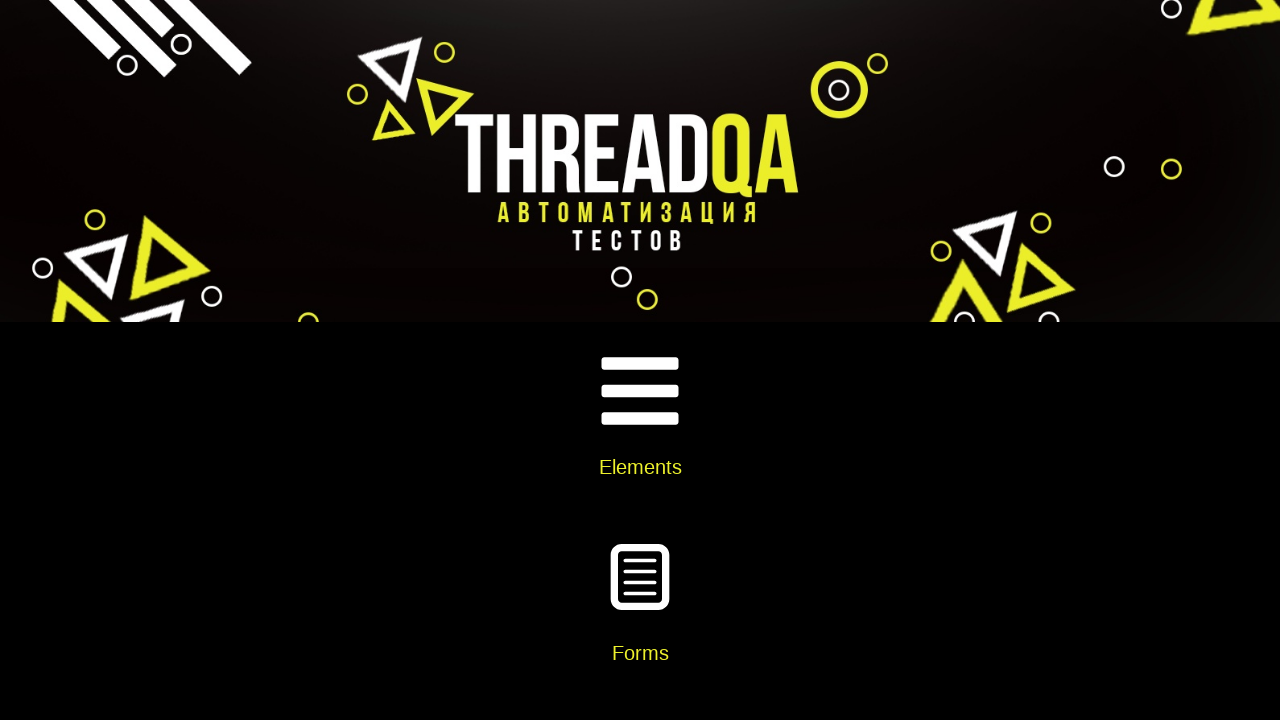

Clicked on Elements card at (640, 467) on xpath=//div[@class='card-body']//h5[text()='Elements']
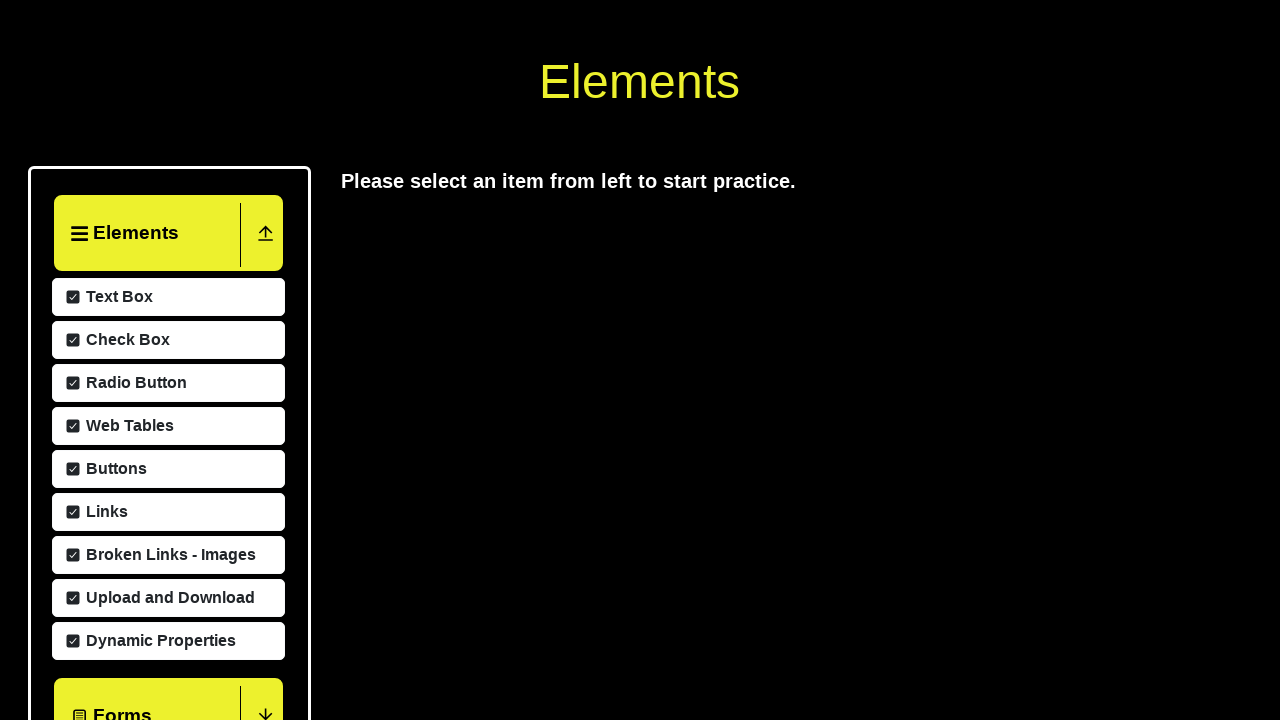

Clicked on Text Box menu item at (117, 589) on xpath=//span[text()='Text Box']
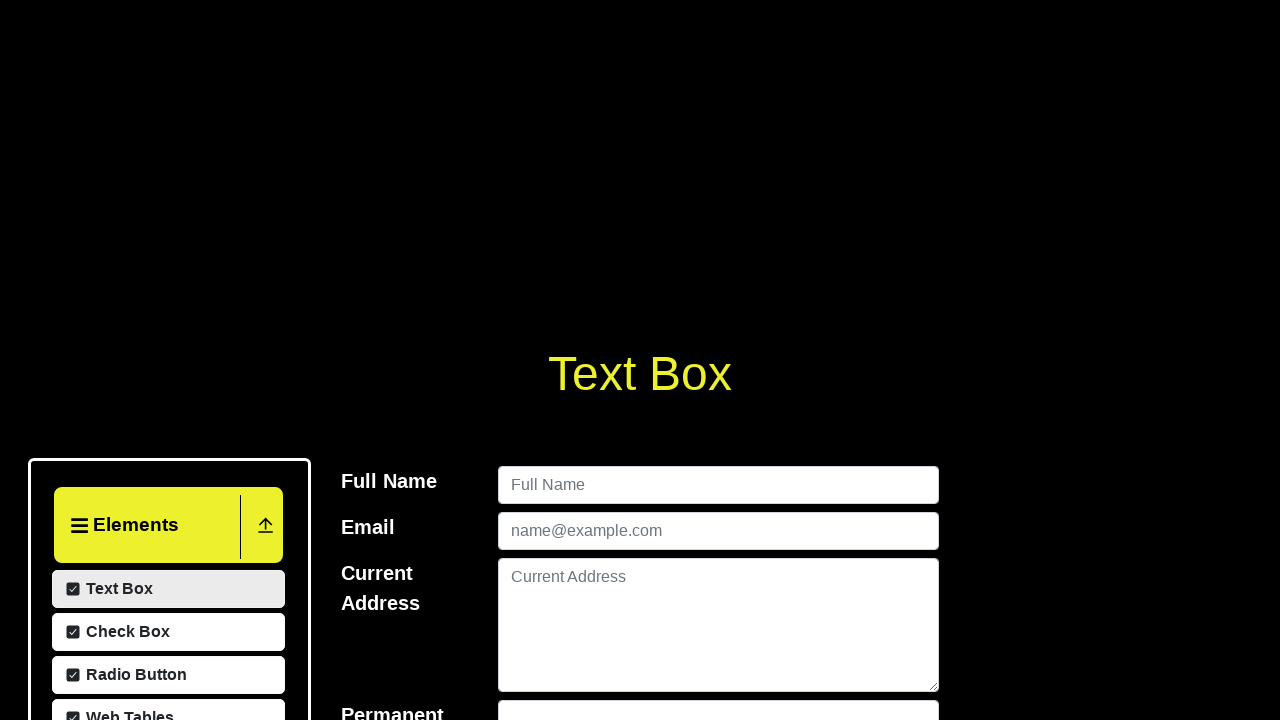

Filled userName field with 'thomas anderson' on #userName
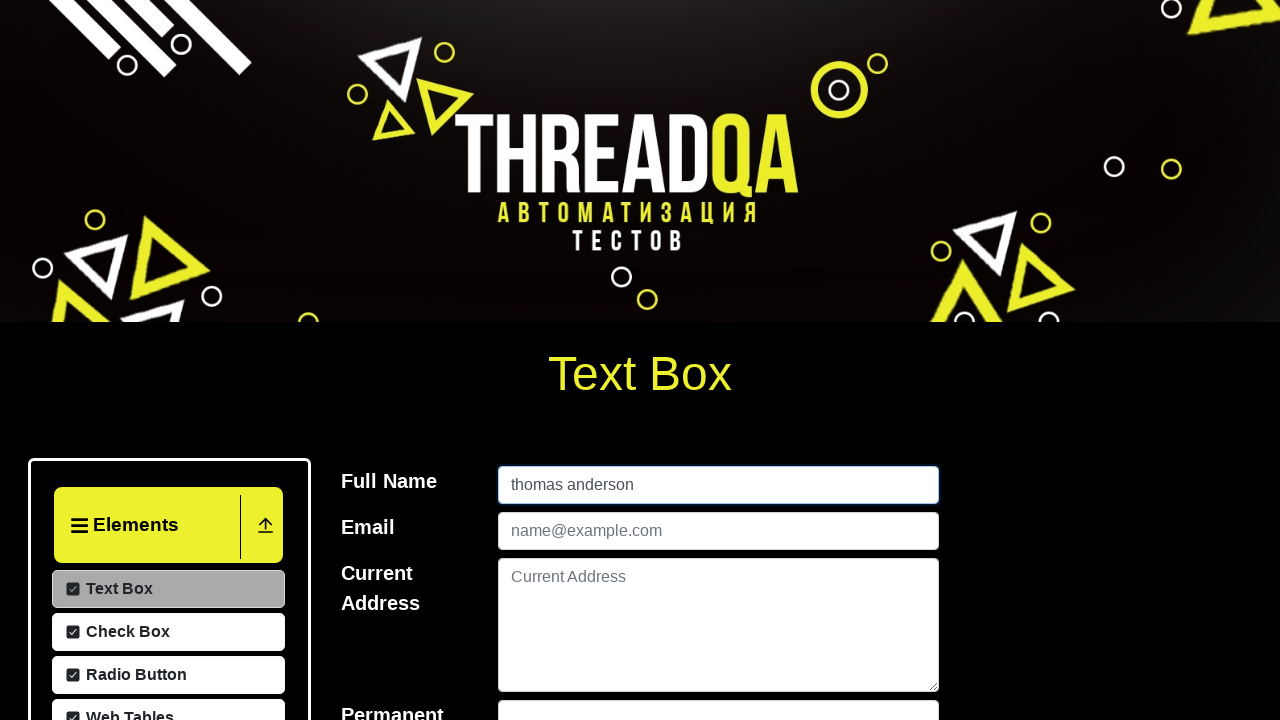

Filled userEmail field with 'anderson@gmail.com' on #userEmail
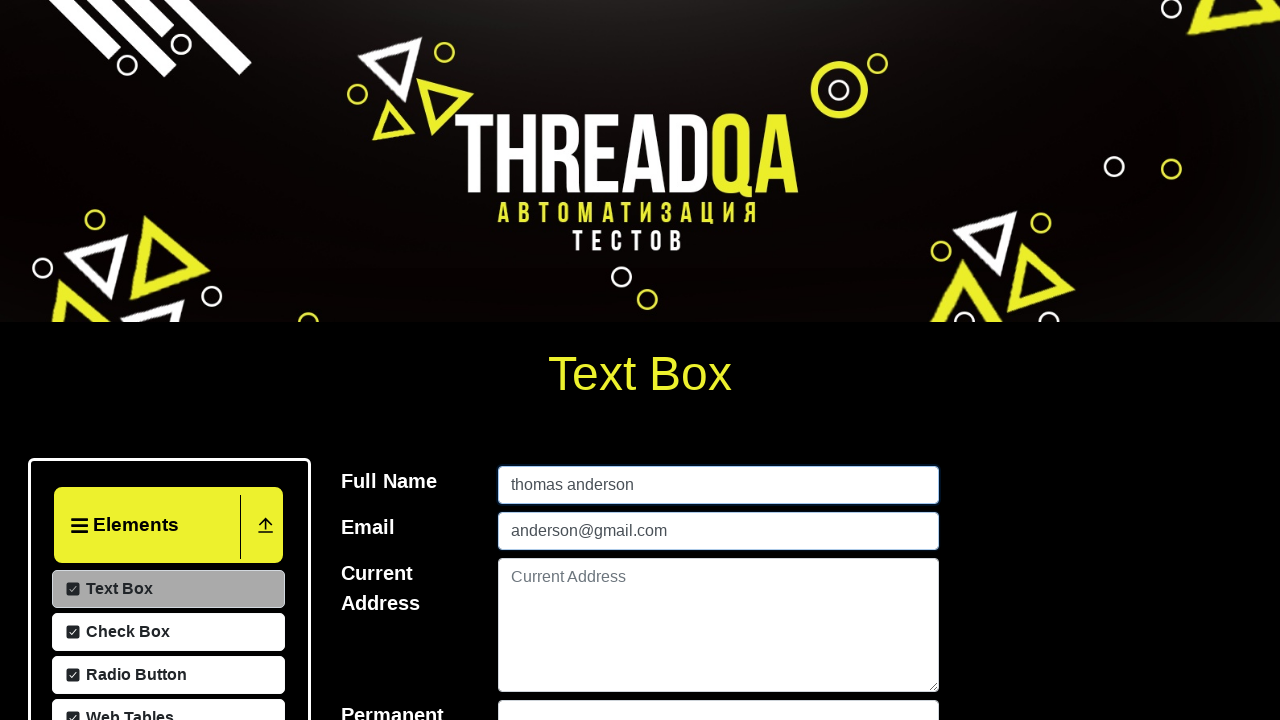

Filled currentAddress field with 'Moscow' on #currentAddress
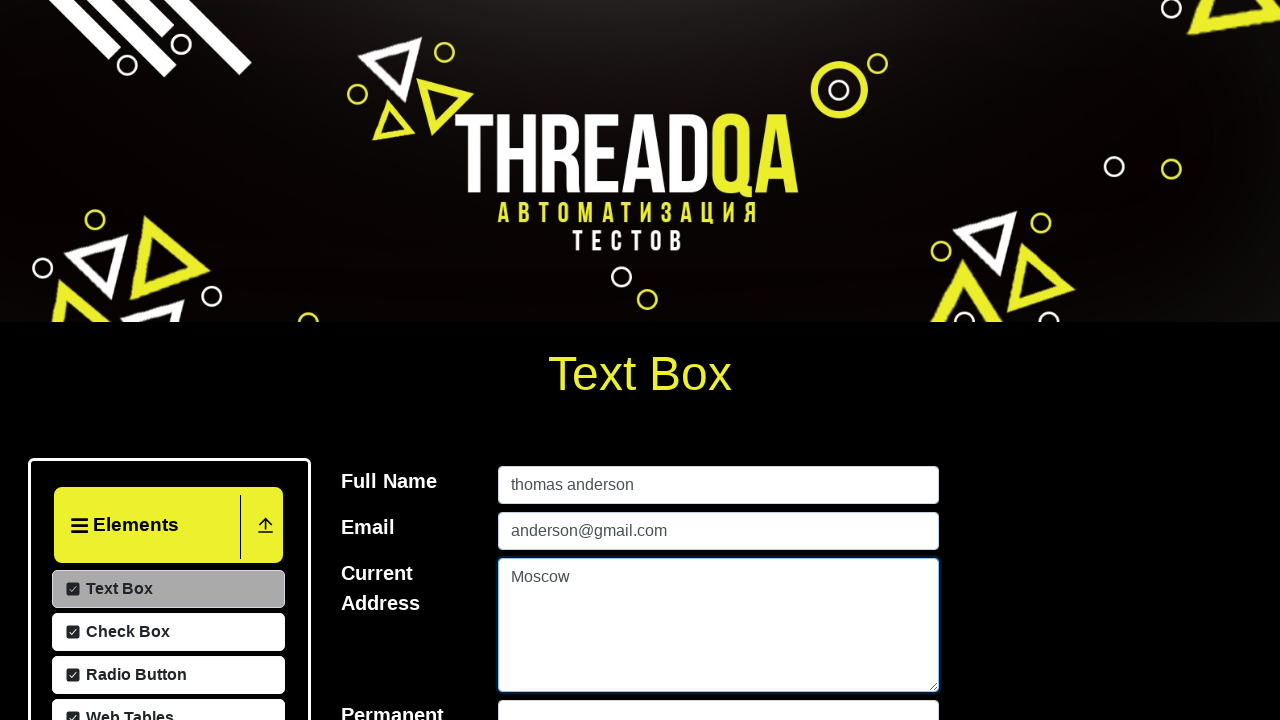

Filled permanentAddress field with 'London' on #permanentAddress
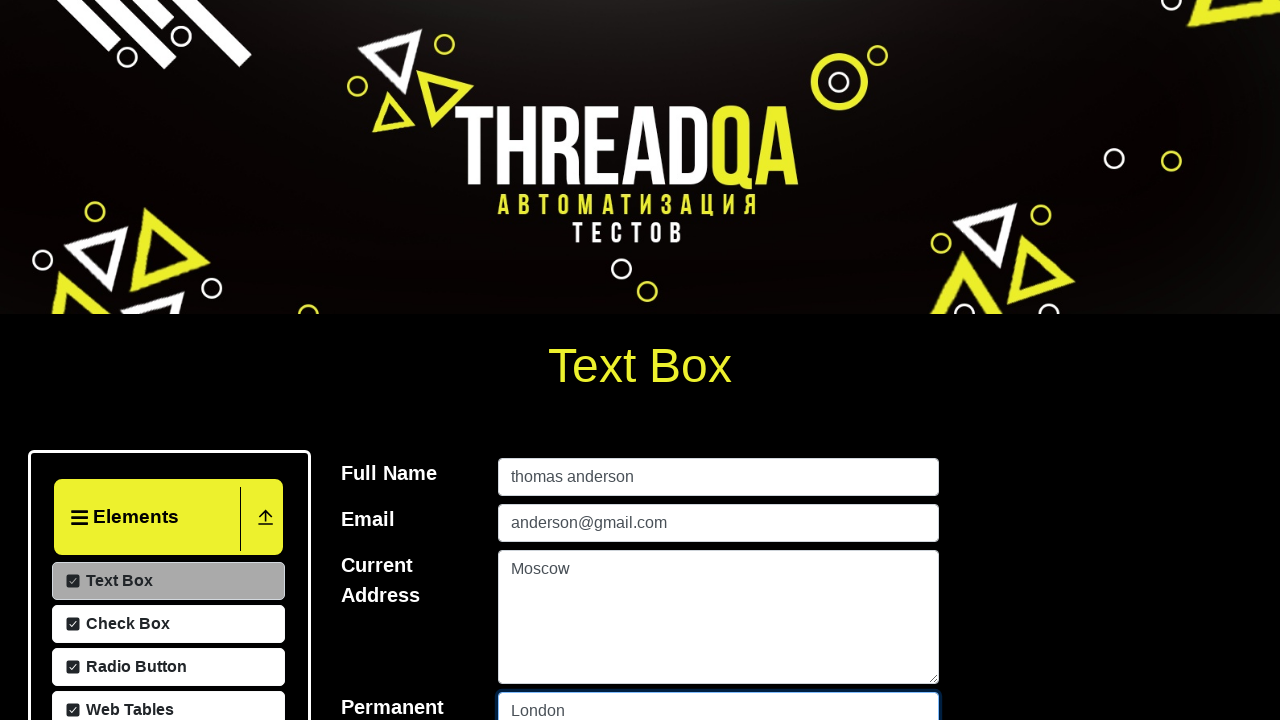

Clicked submit button to submit the form at (902, 360) on #submit
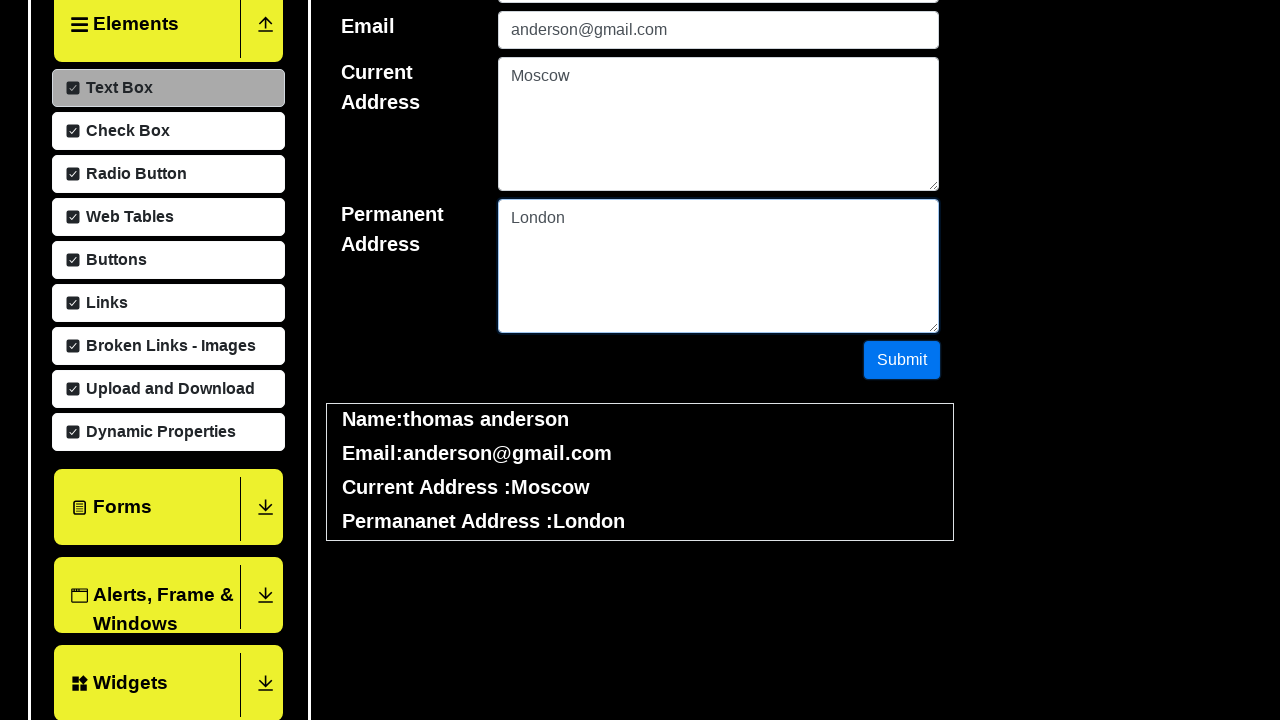

Form submission results loaded successfully
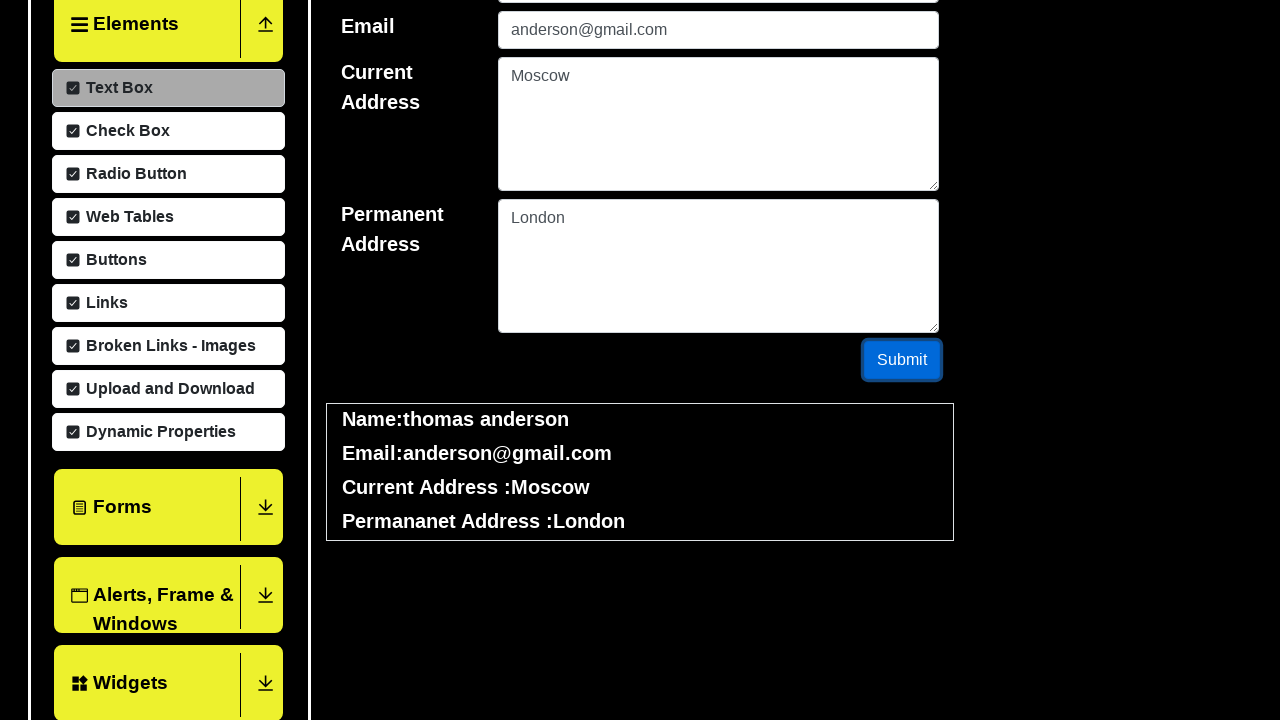

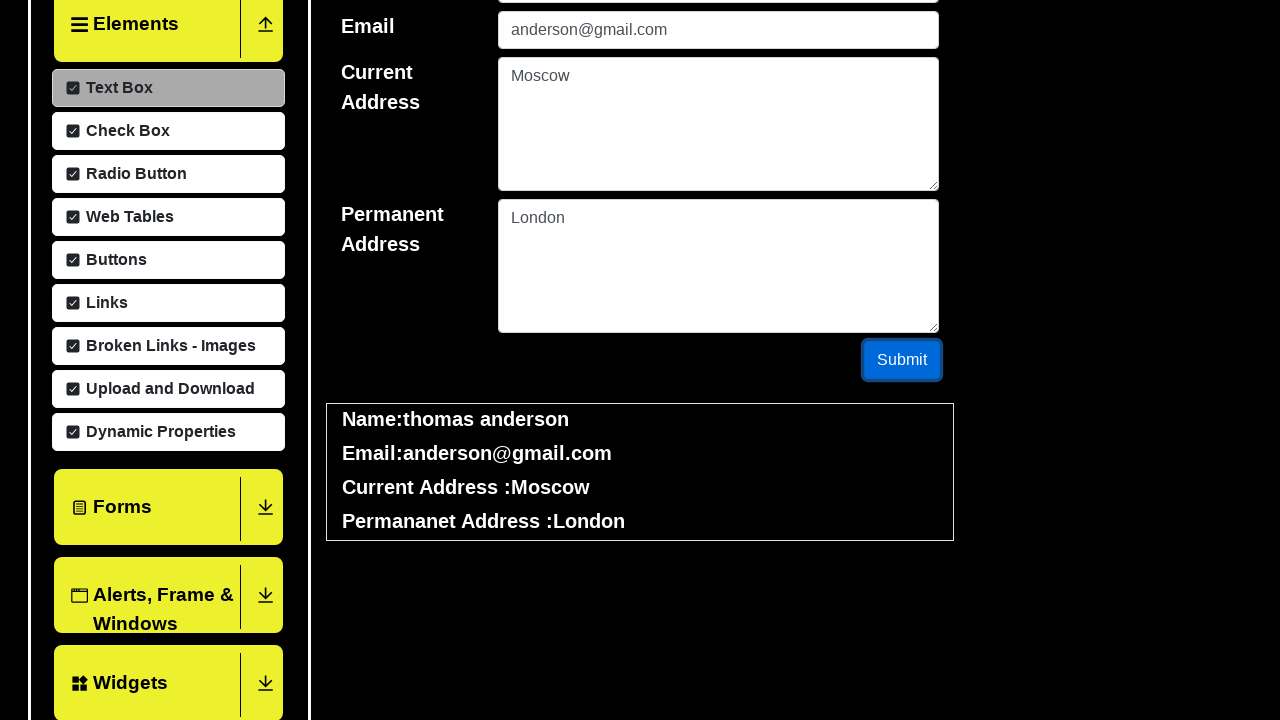